Completes an end-to-end flight booking with valid customer and payment details

Starting URL: https://blazedemo.com/

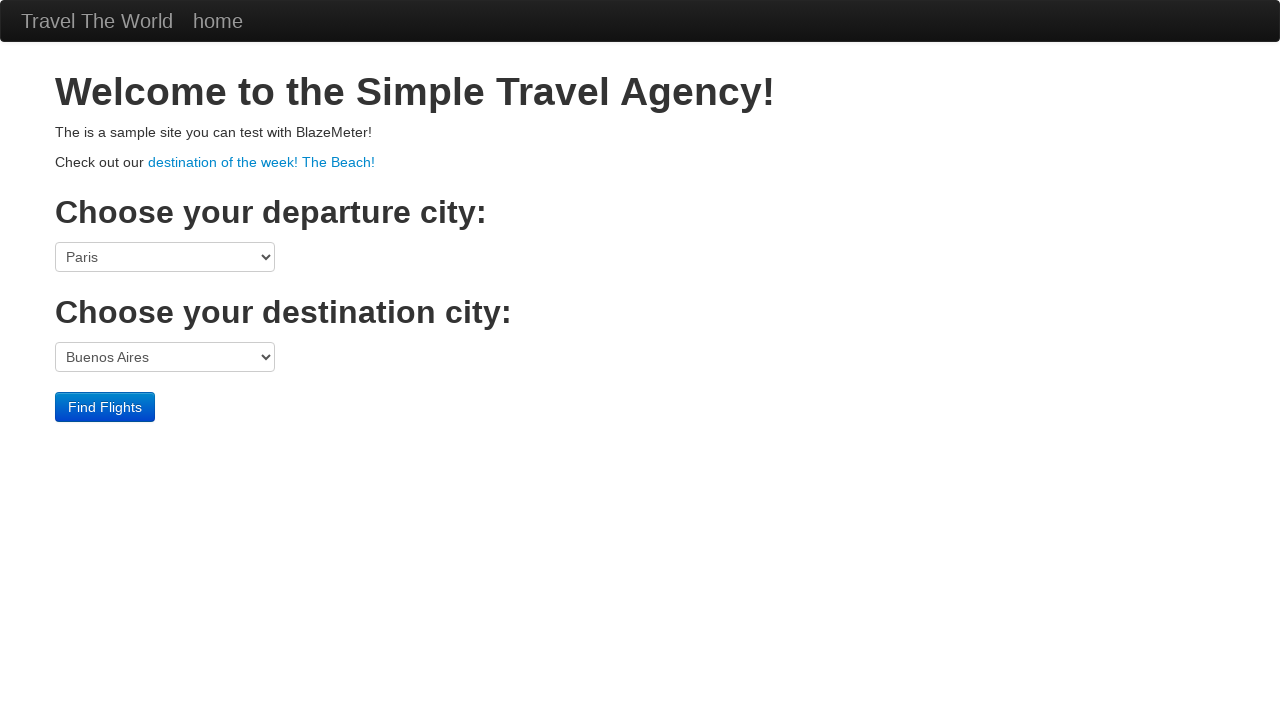

Selected Boston as departure port on select[name='fromPort']
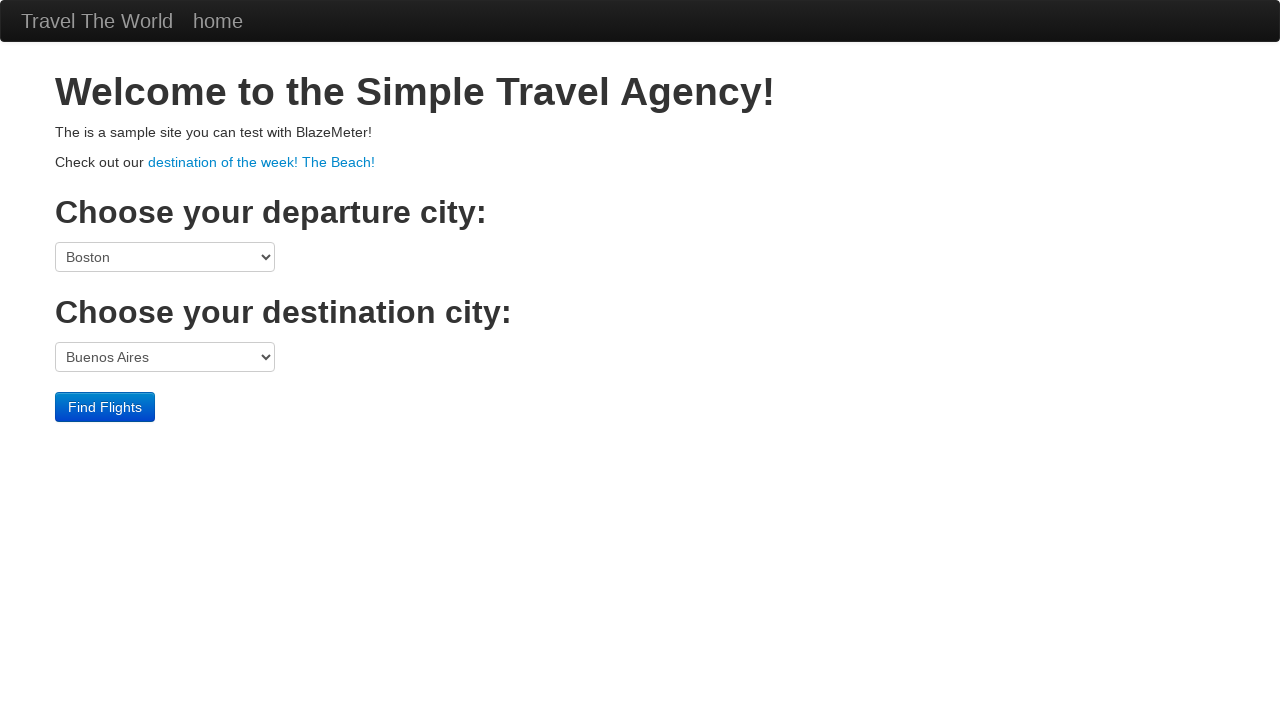

Selected London as destination port on select[name='toPort']
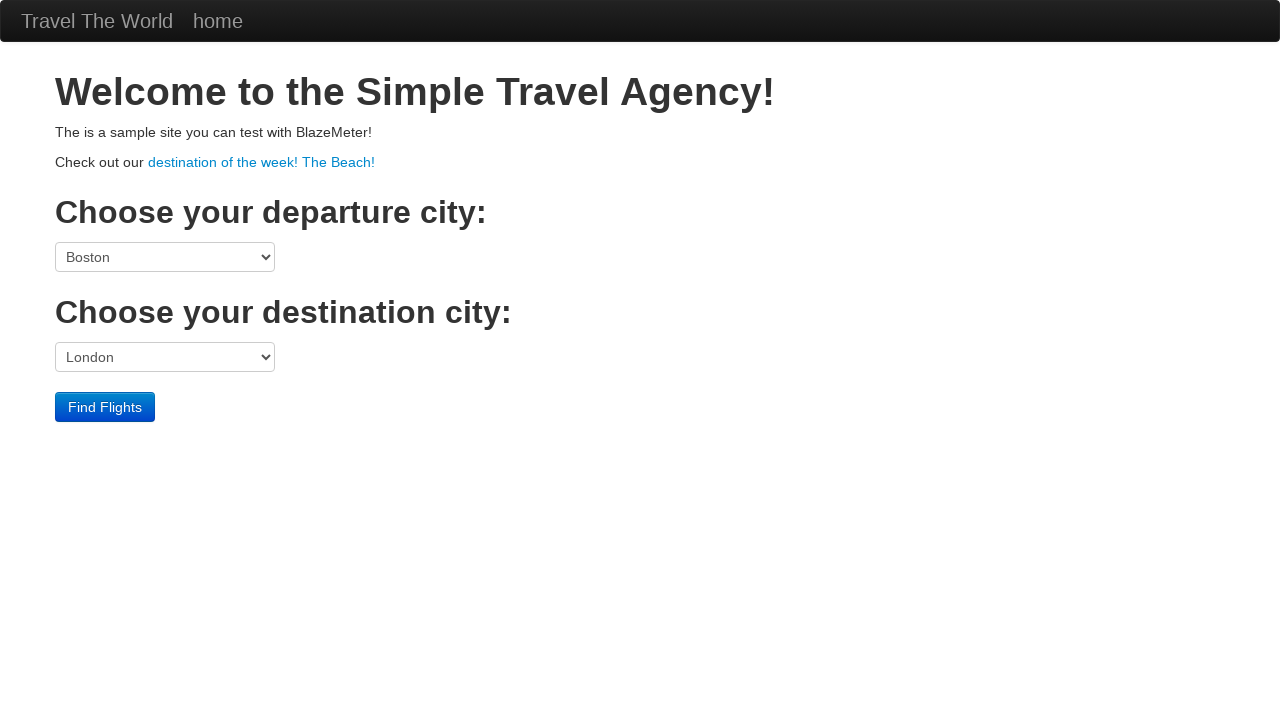

Clicked submit to view available flights at (105, 407) on input[type='submit']
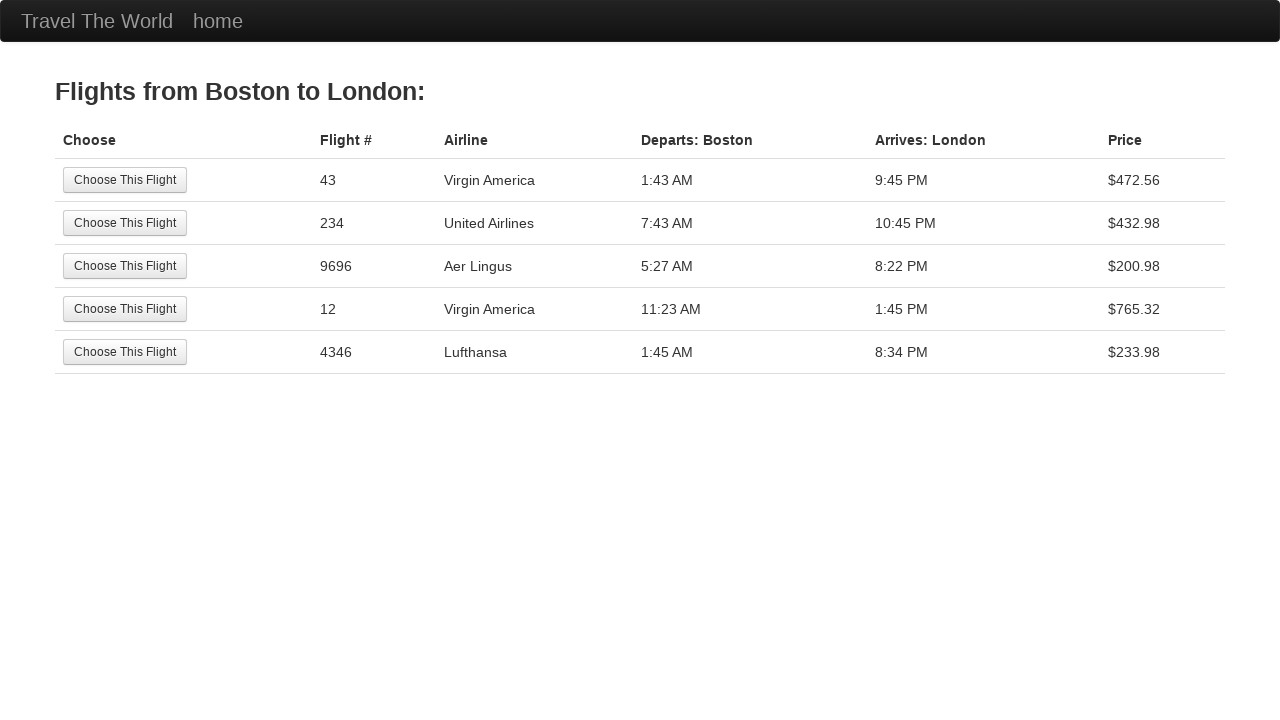

Flight selection form loaded
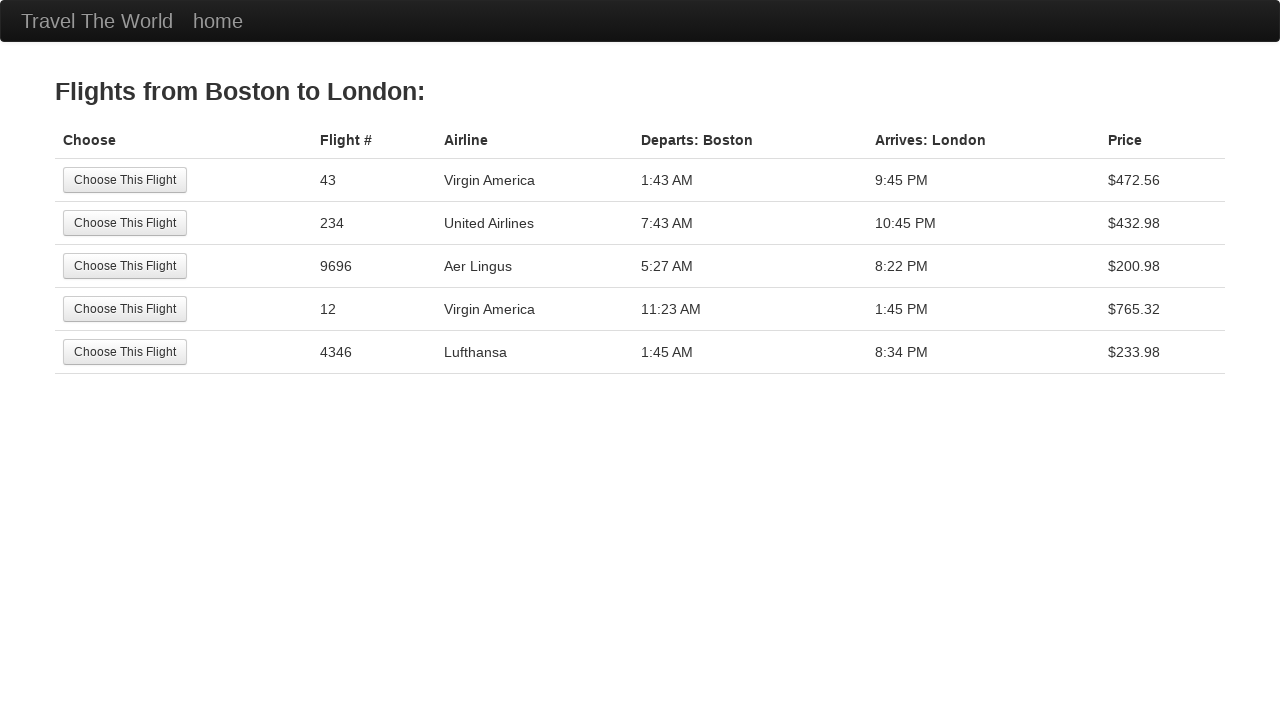

Selected first available flight at (125, 180) on input[type='submit']
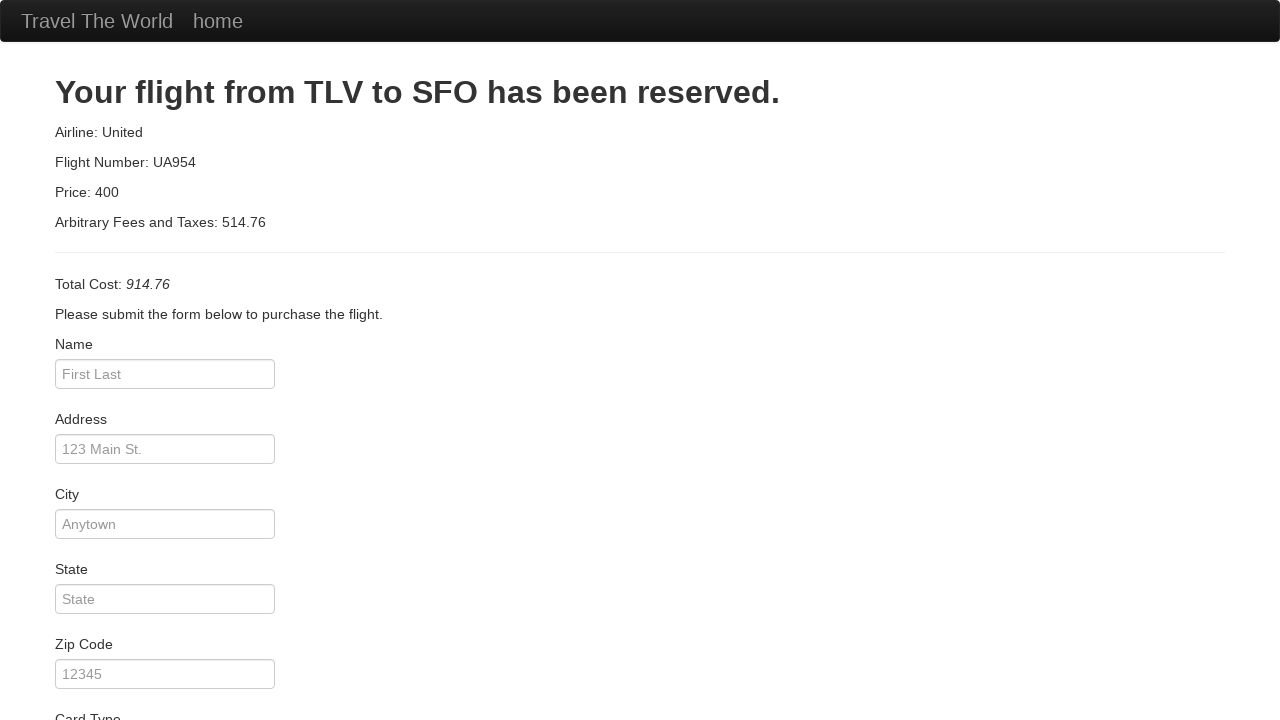

Booking form loaded
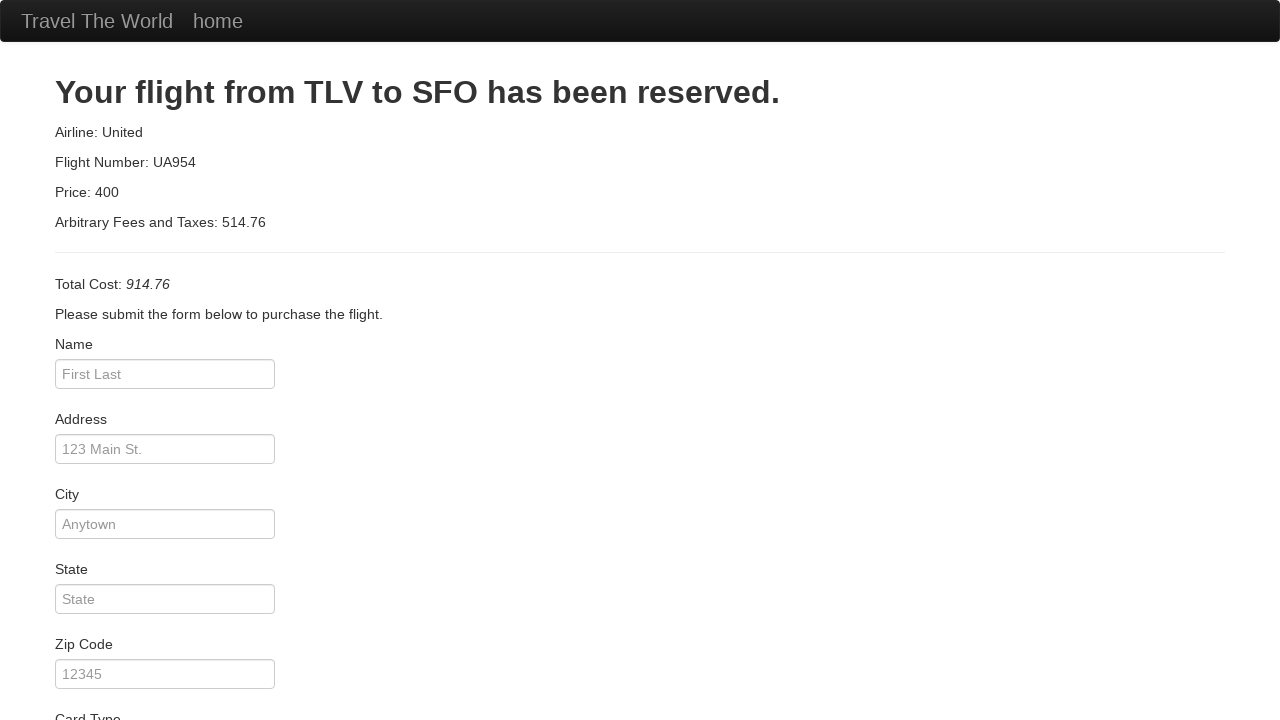

Filled passenger name as 'John Doe' on #inputName
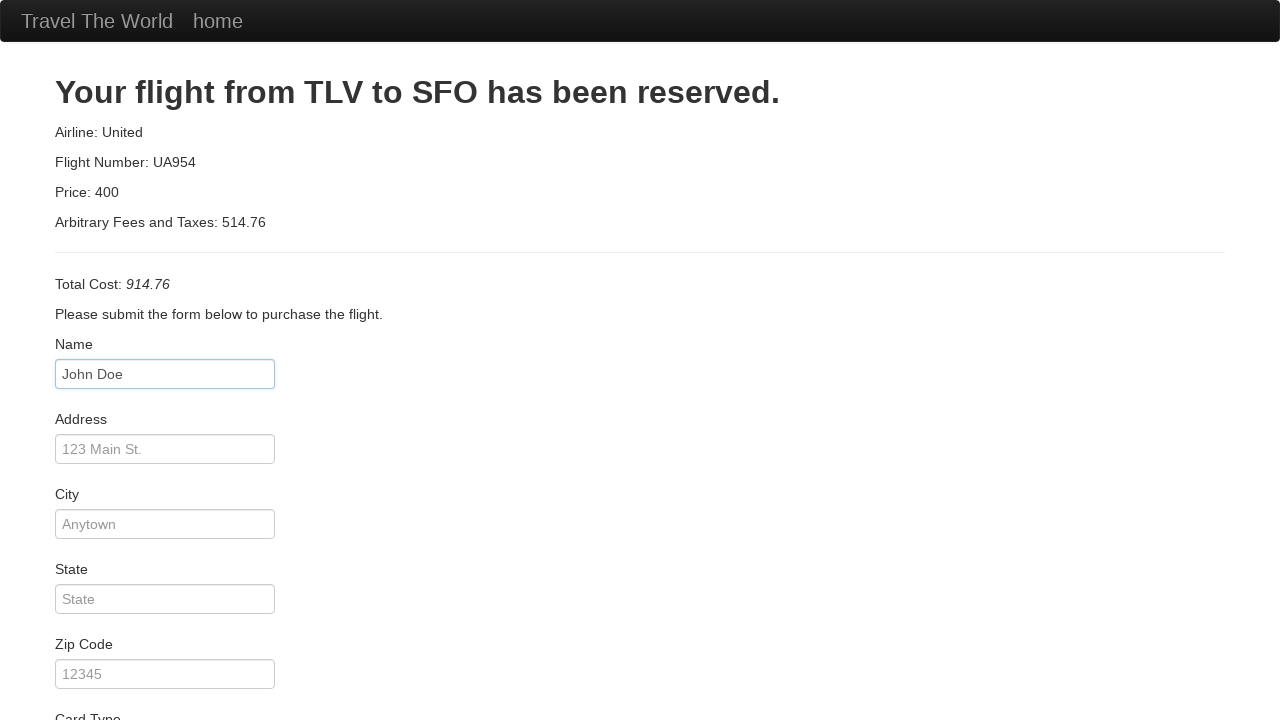

Filled address as '123 Main St' on #address
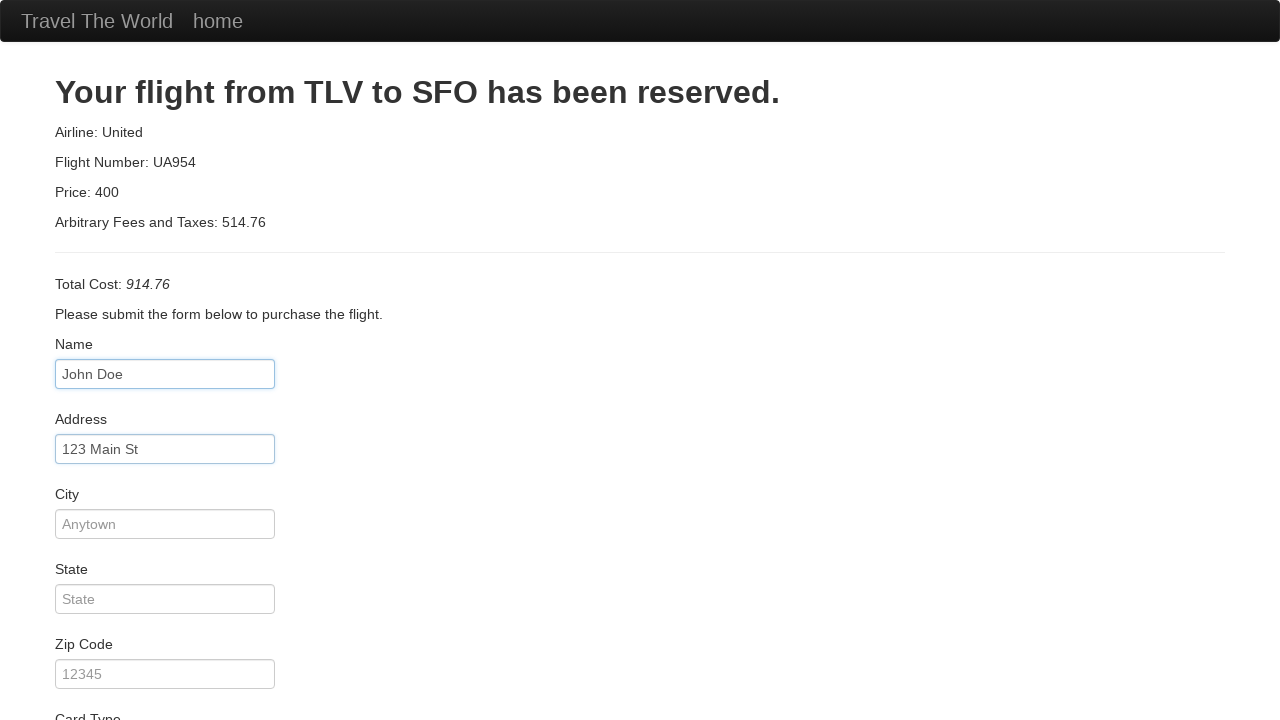

Filled city as 'Boston' on #city
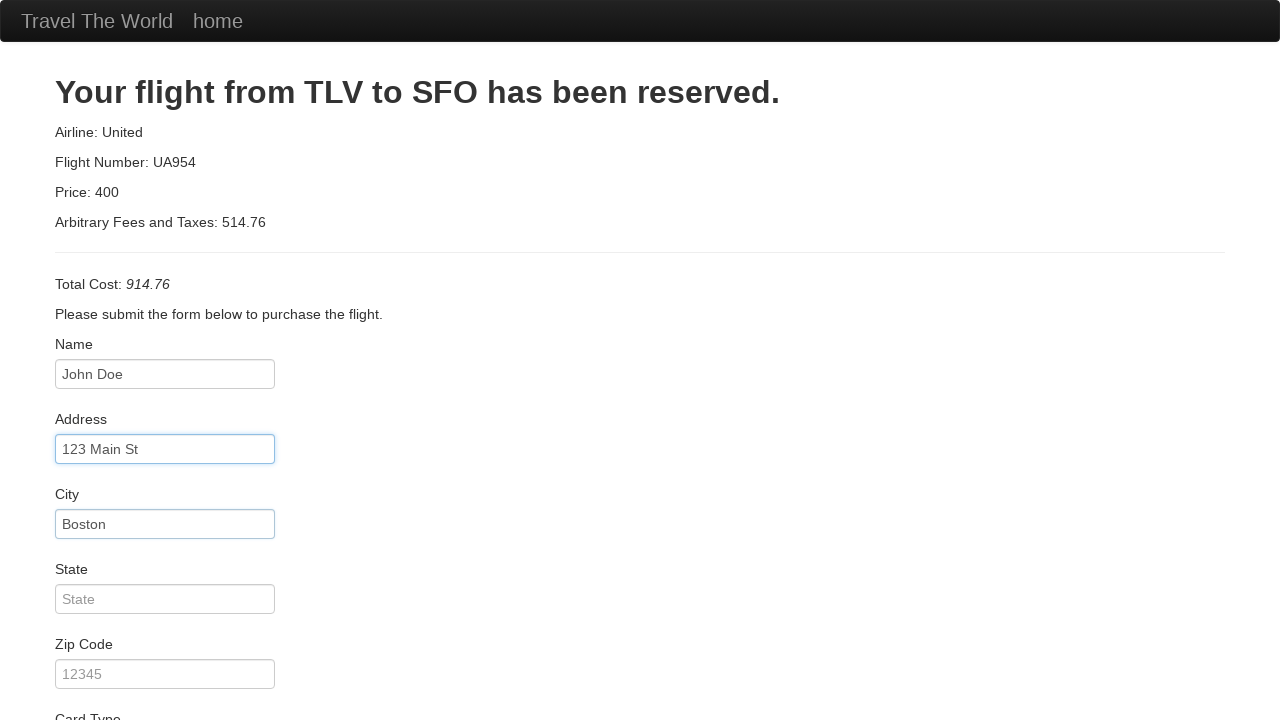

Filled state as 'MA' on #state
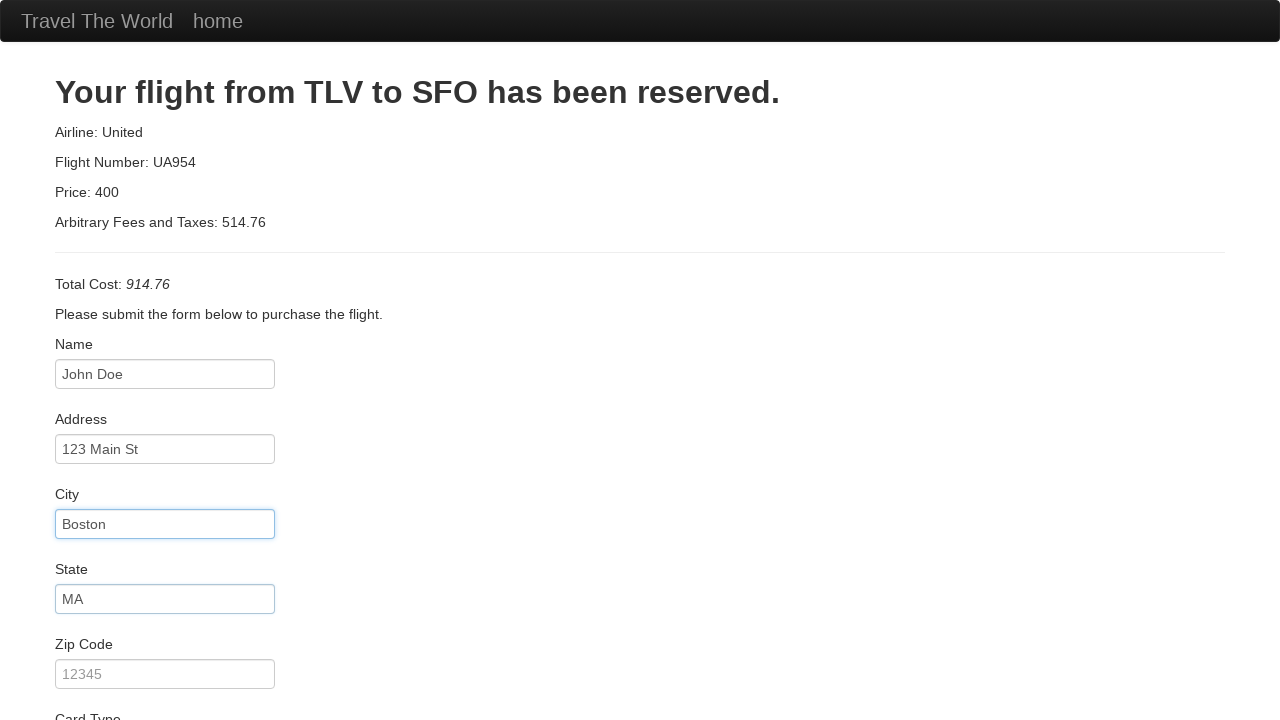

Filled zip code as '02101' on #zipCode
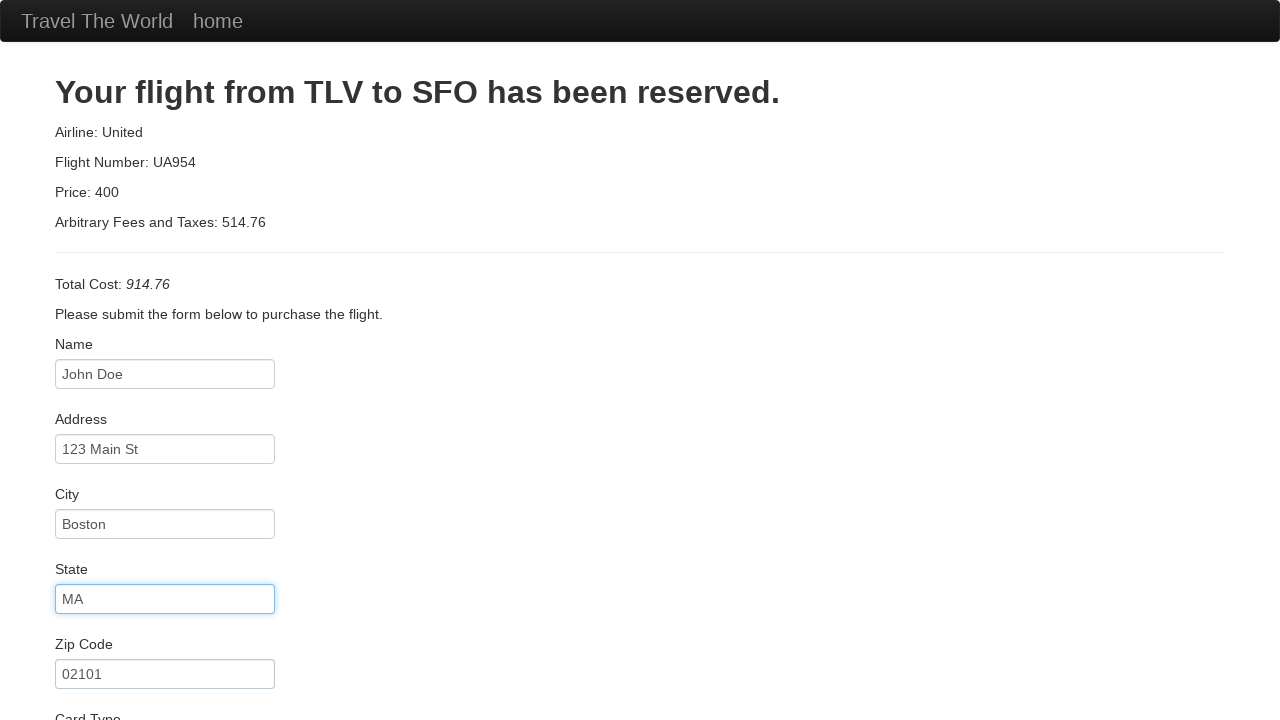

Filled credit card number on #creditCardNumber
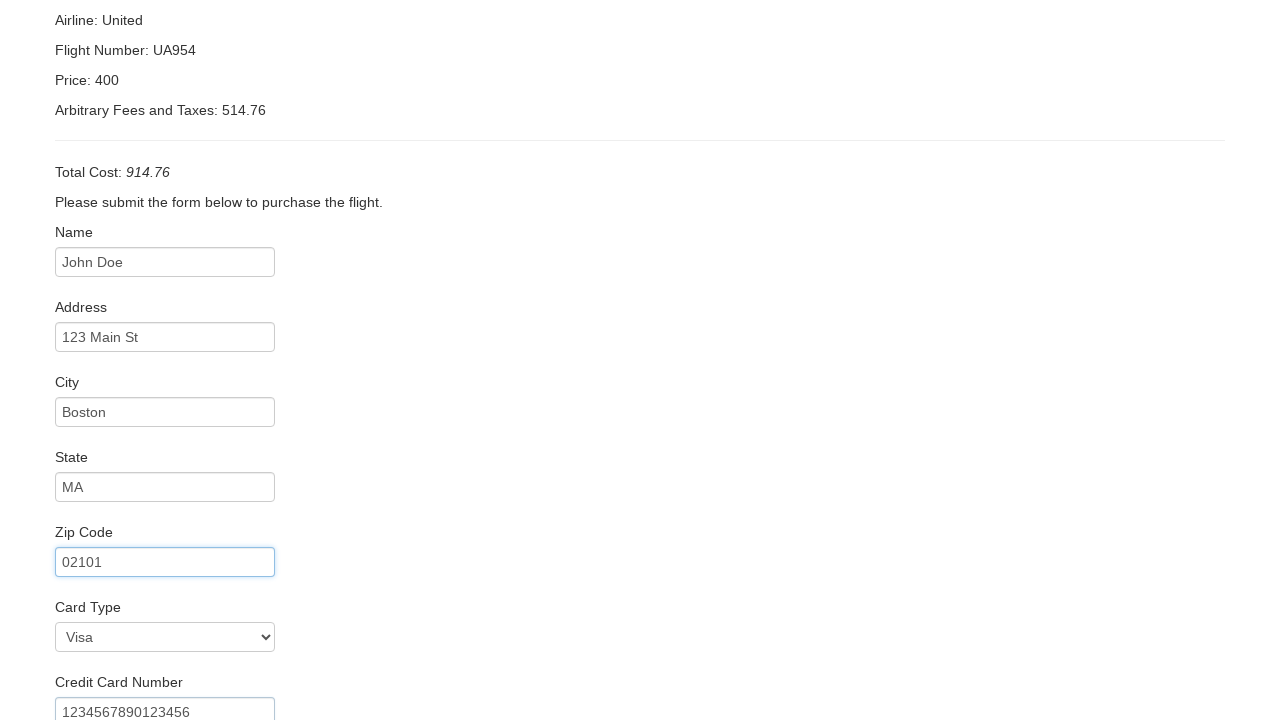

Filled credit card expiration month as '12' on #creditCardMonth
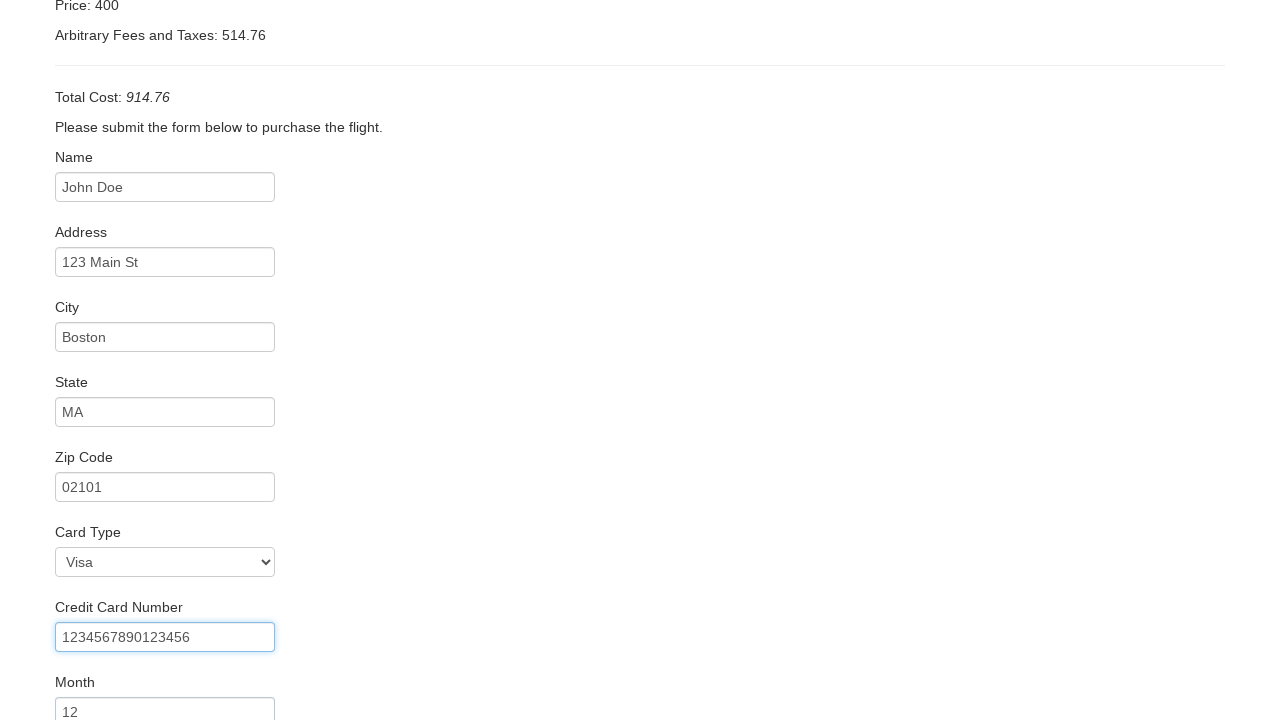

Filled credit card expiration year as '2025' on #creditCardYear
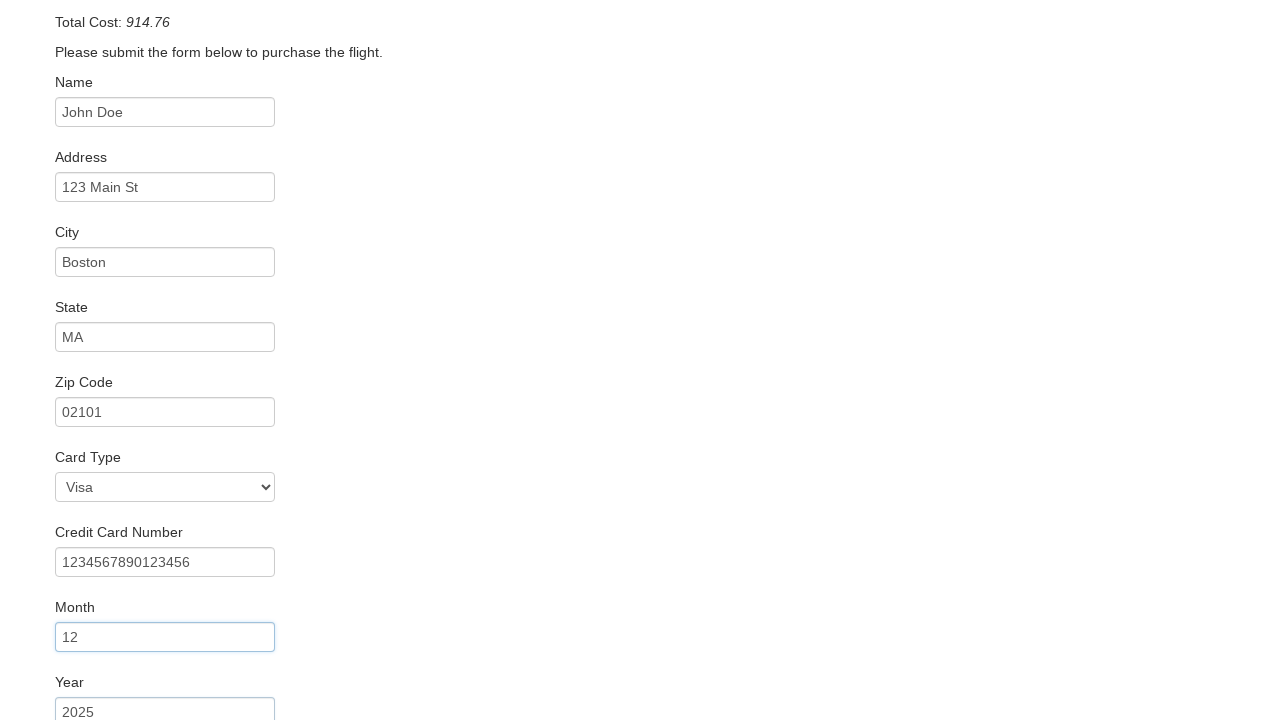

Filled cardholder name as 'John Doe' on #nameOnCard
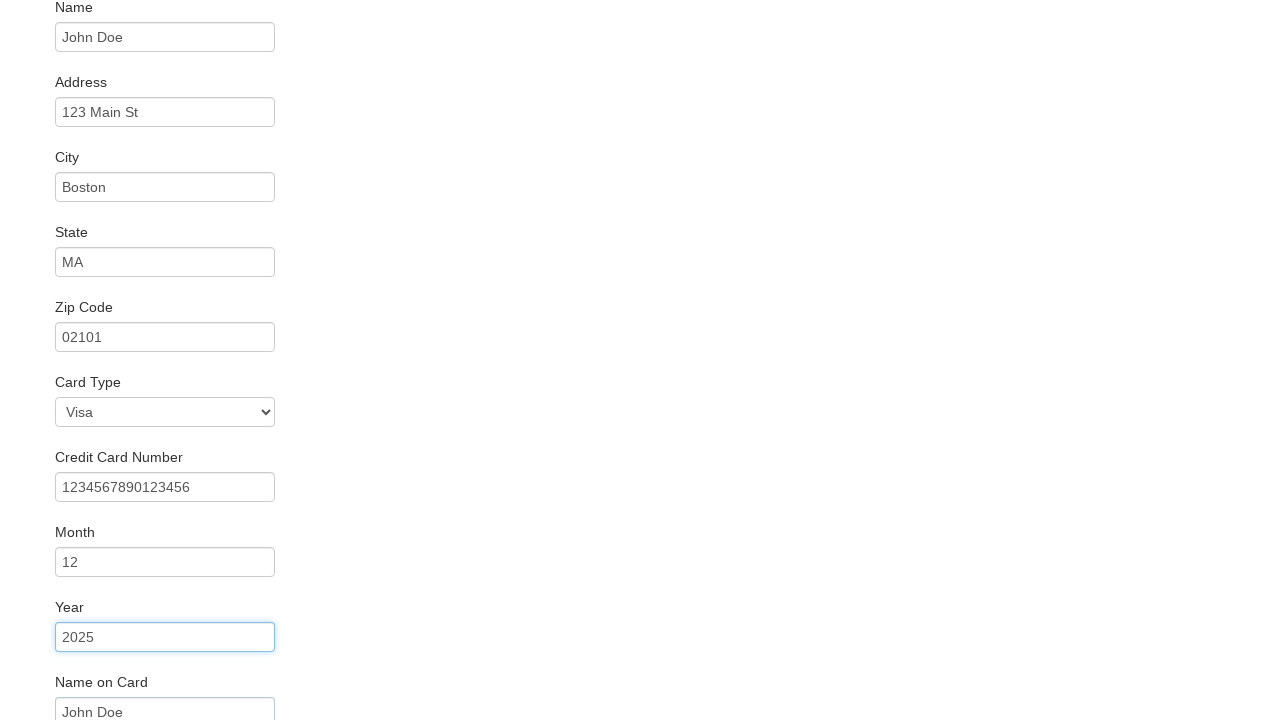

Clicked submit button to complete booking at (118, 685) on input[type='submit']
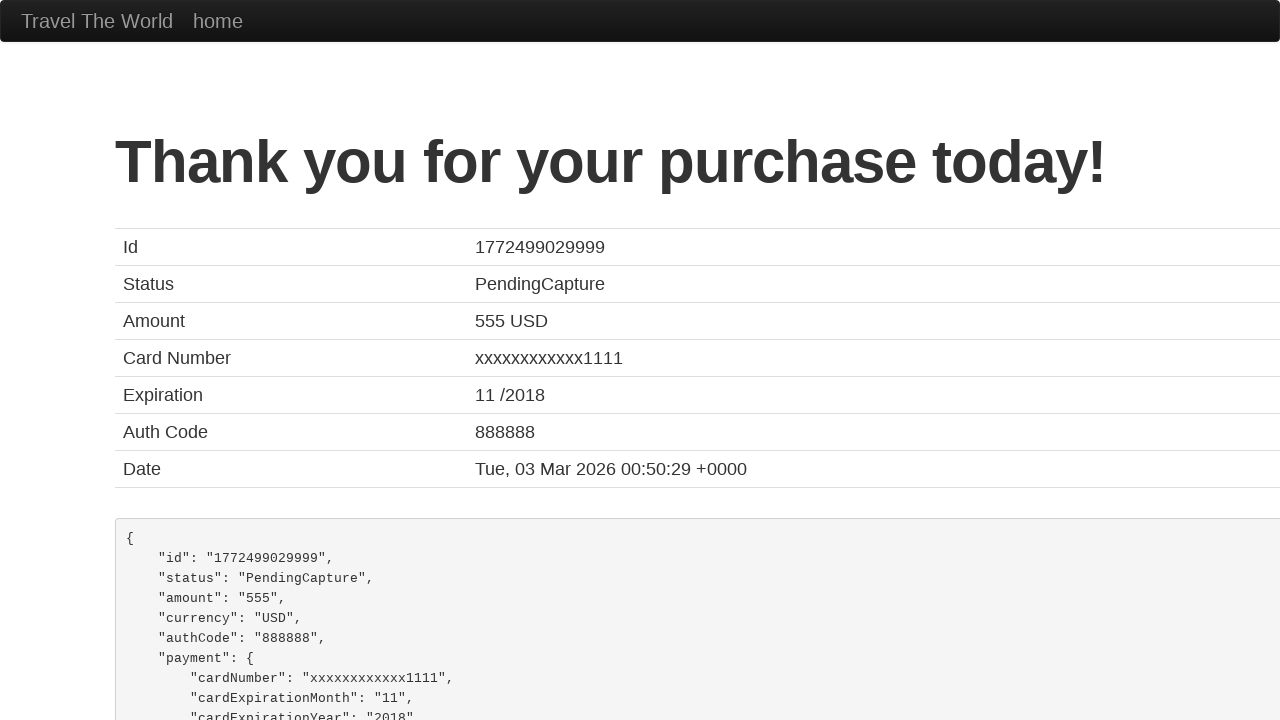

Booking confirmation page loaded
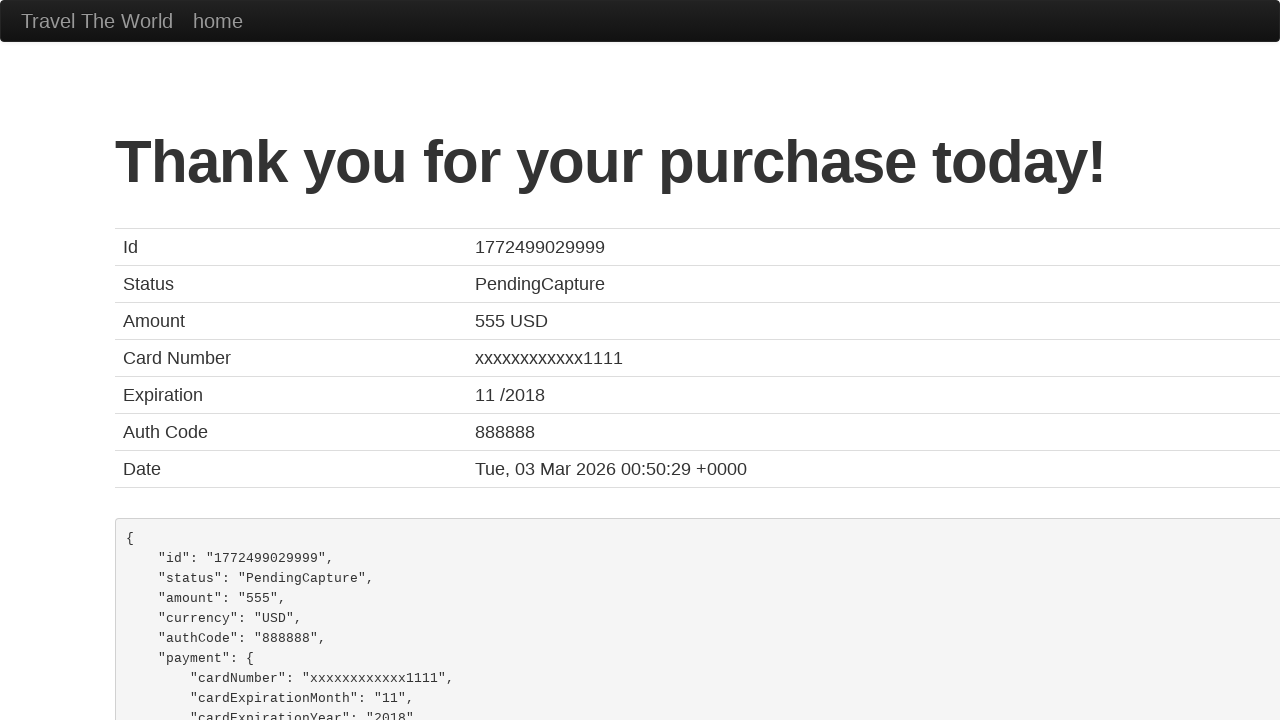

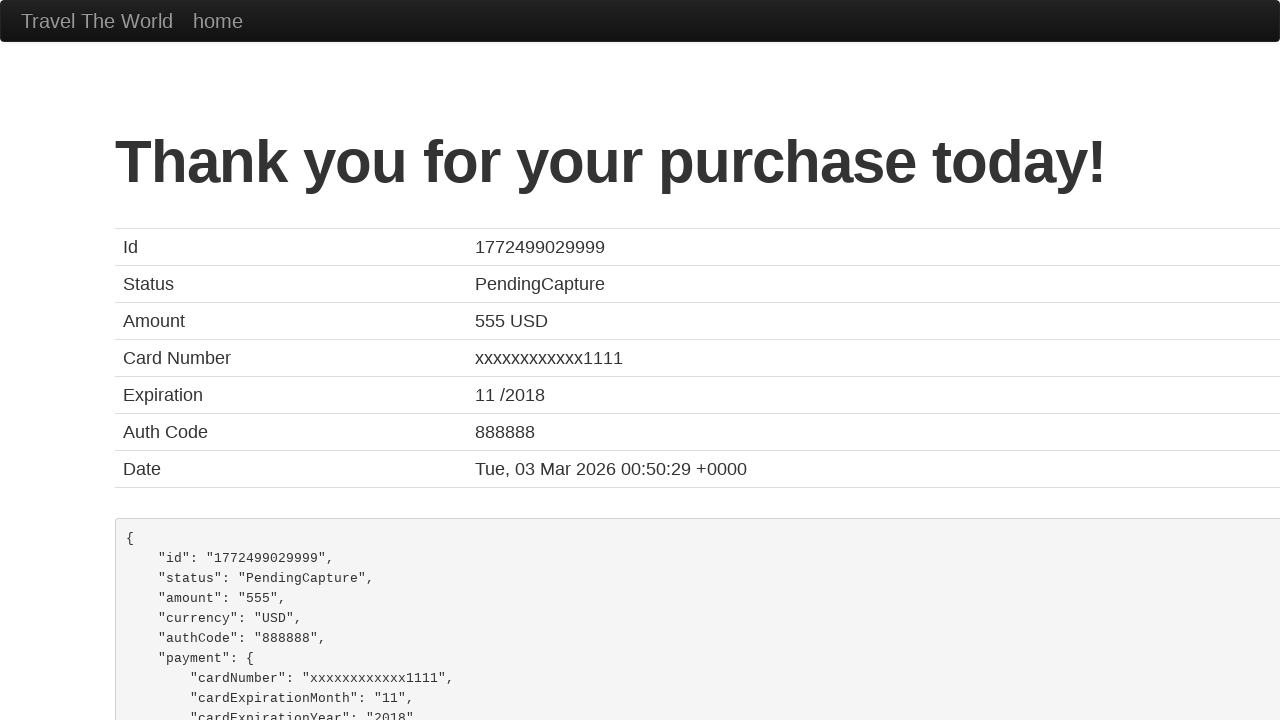